Tests JavaScript prompt alert by clicking a button, entering text into the prompt, accepting it, and verifying the entered text is displayed.

Starting URL: https://loopcamp.vercel.app/javascript-alerts.html

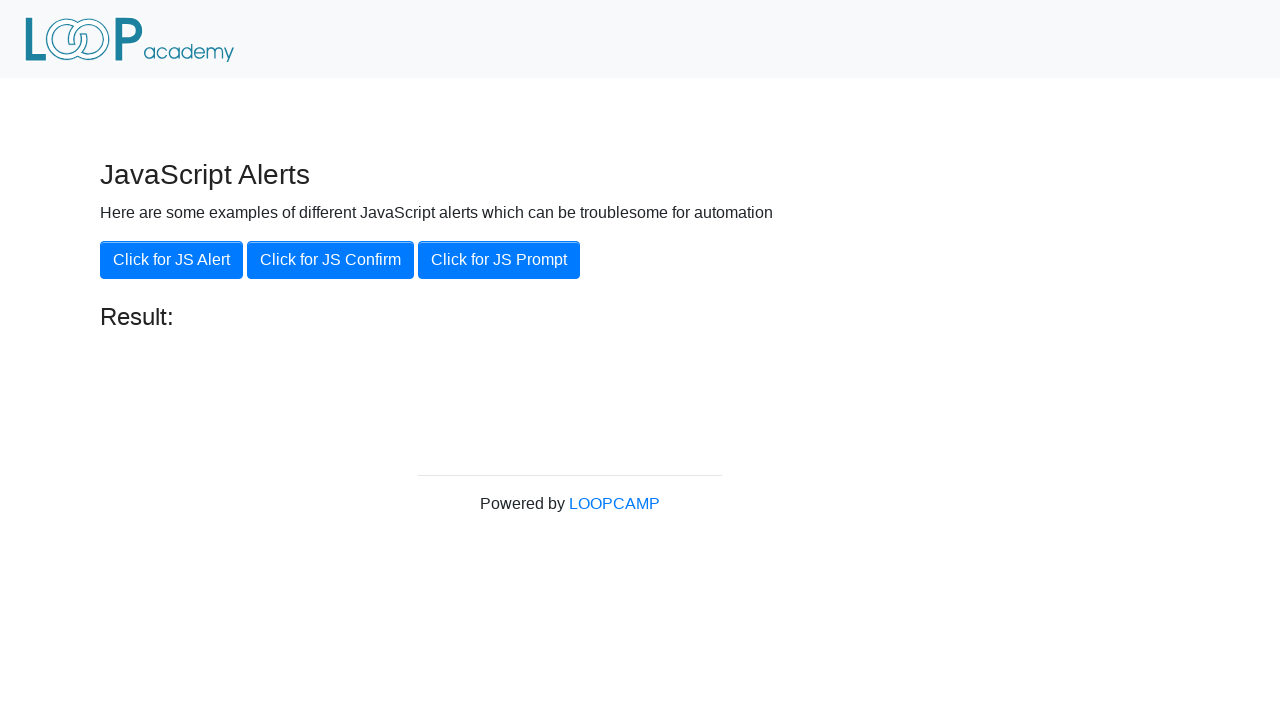

Set up dialog handler to accept prompt with 'Loop Academy'
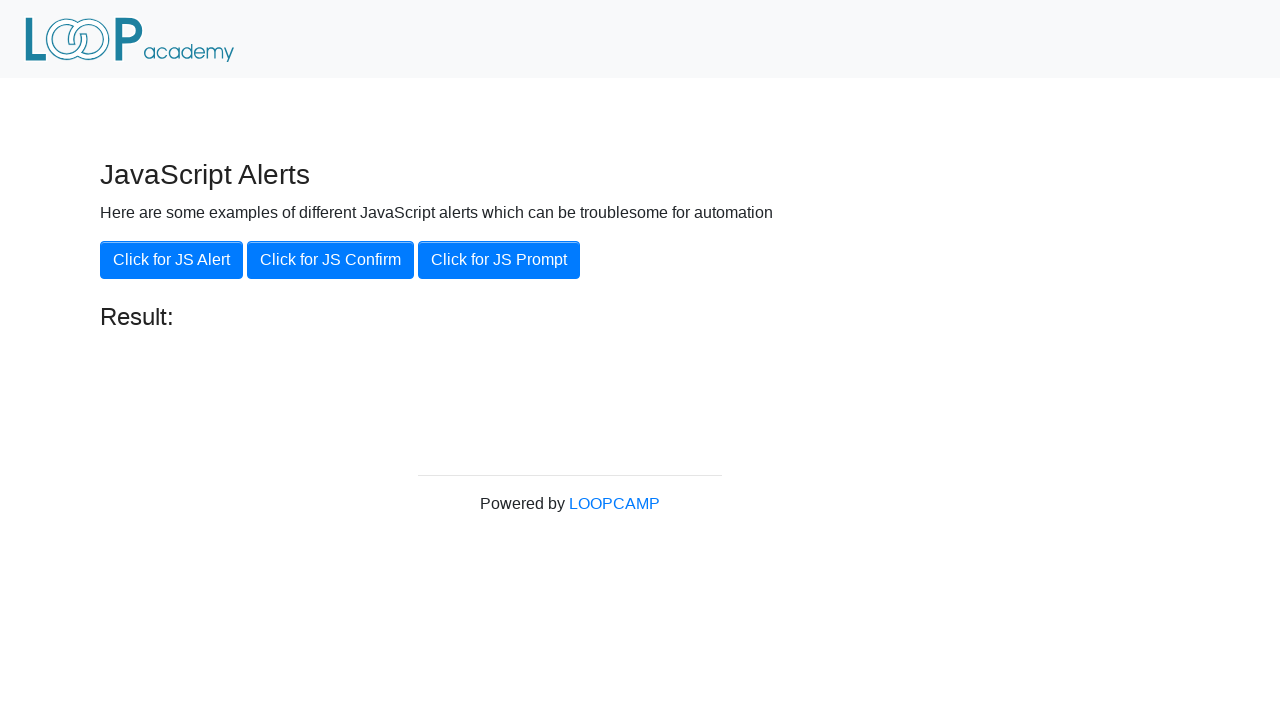

Clicked 'Click for JS Prompt' button at (499, 260) on xpath=//button[contains(text(),'Click for JS Prompt')]
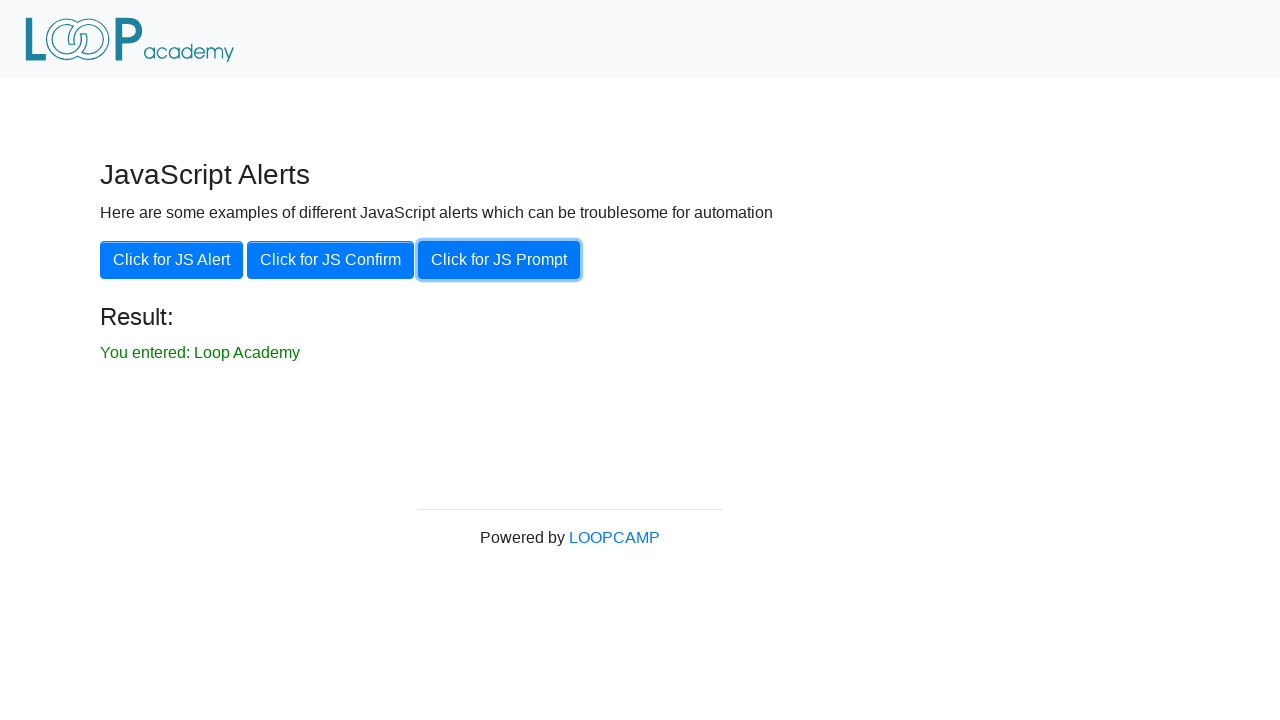

Result element appeared on page
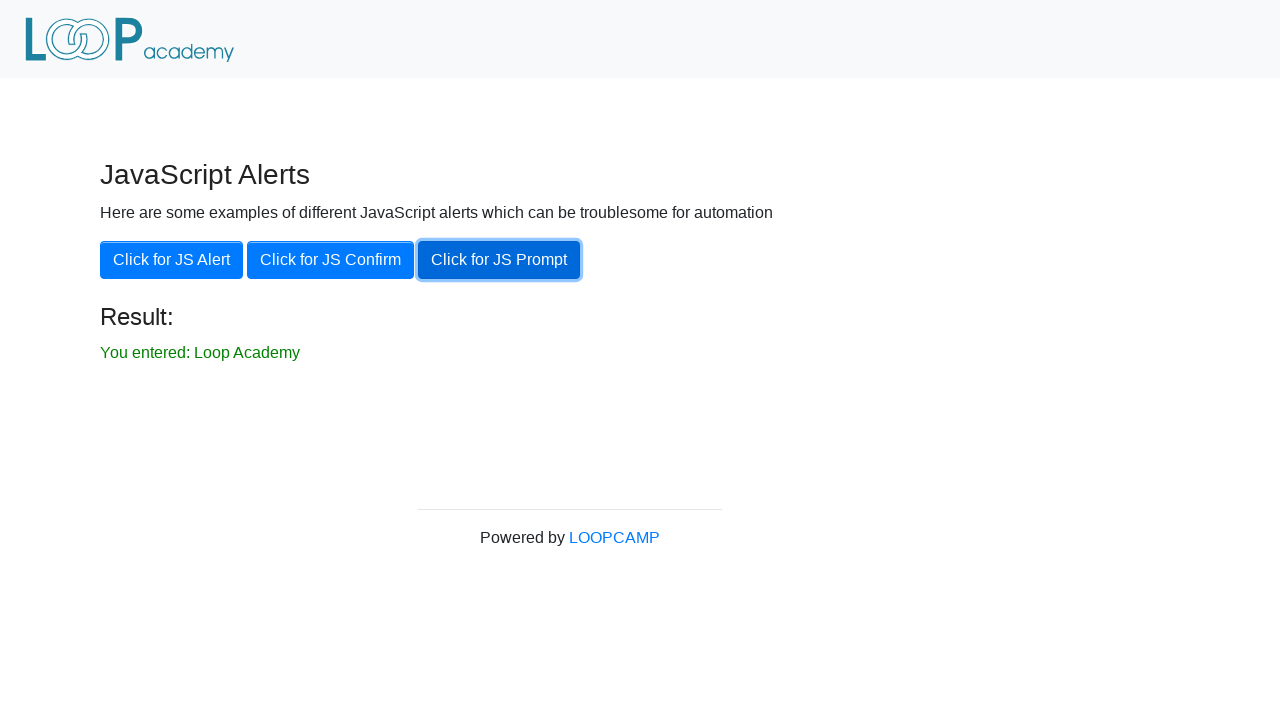

Retrieved result text from page
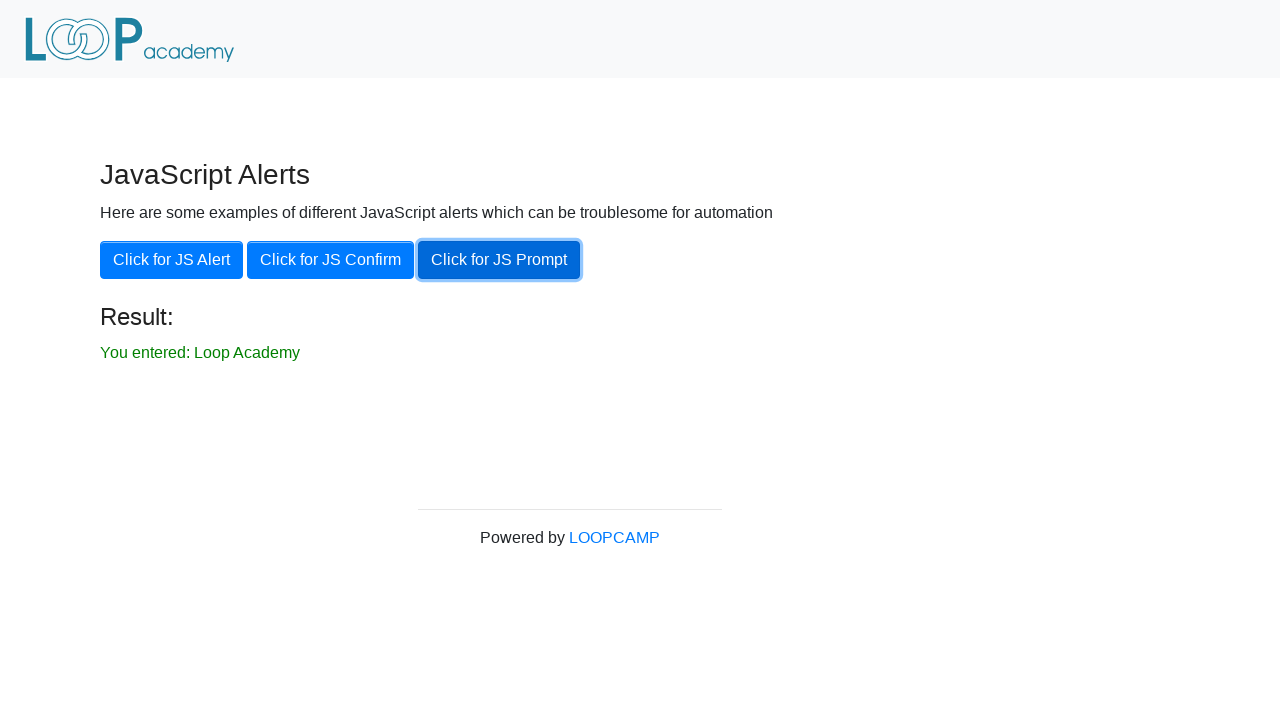

Verified that entered text 'You entered: Loop Academy' is displayed correctly
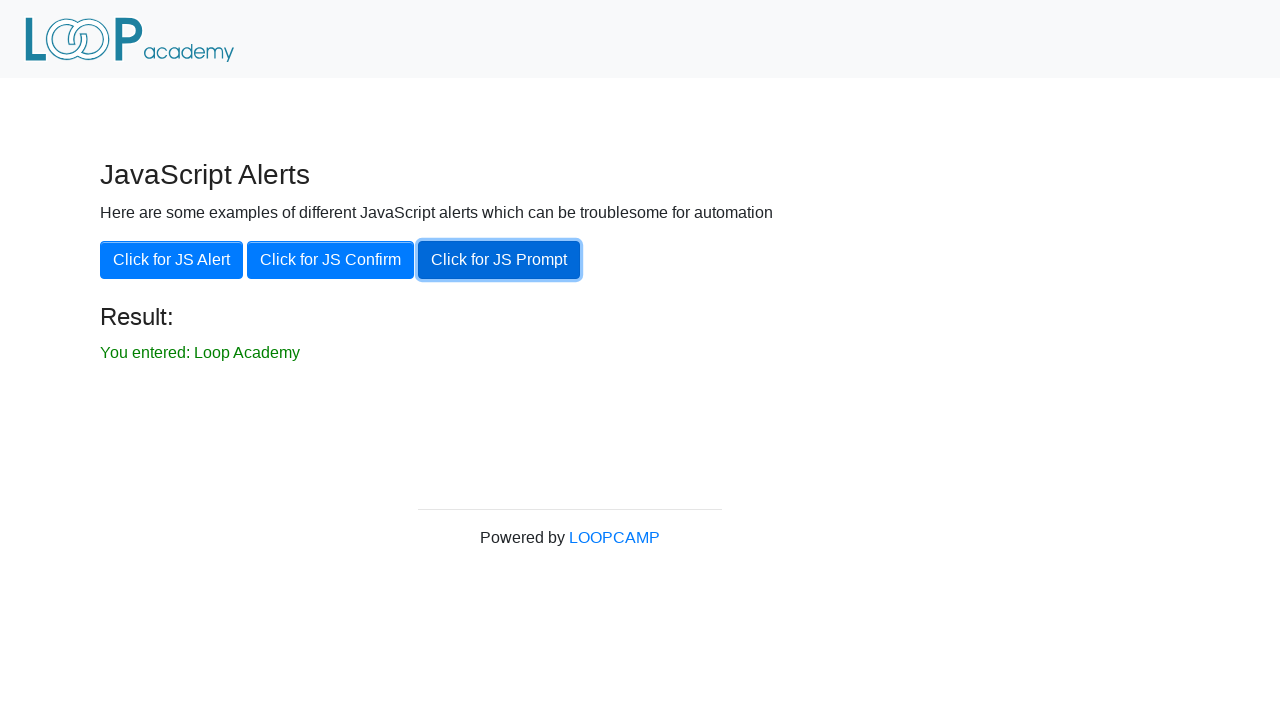

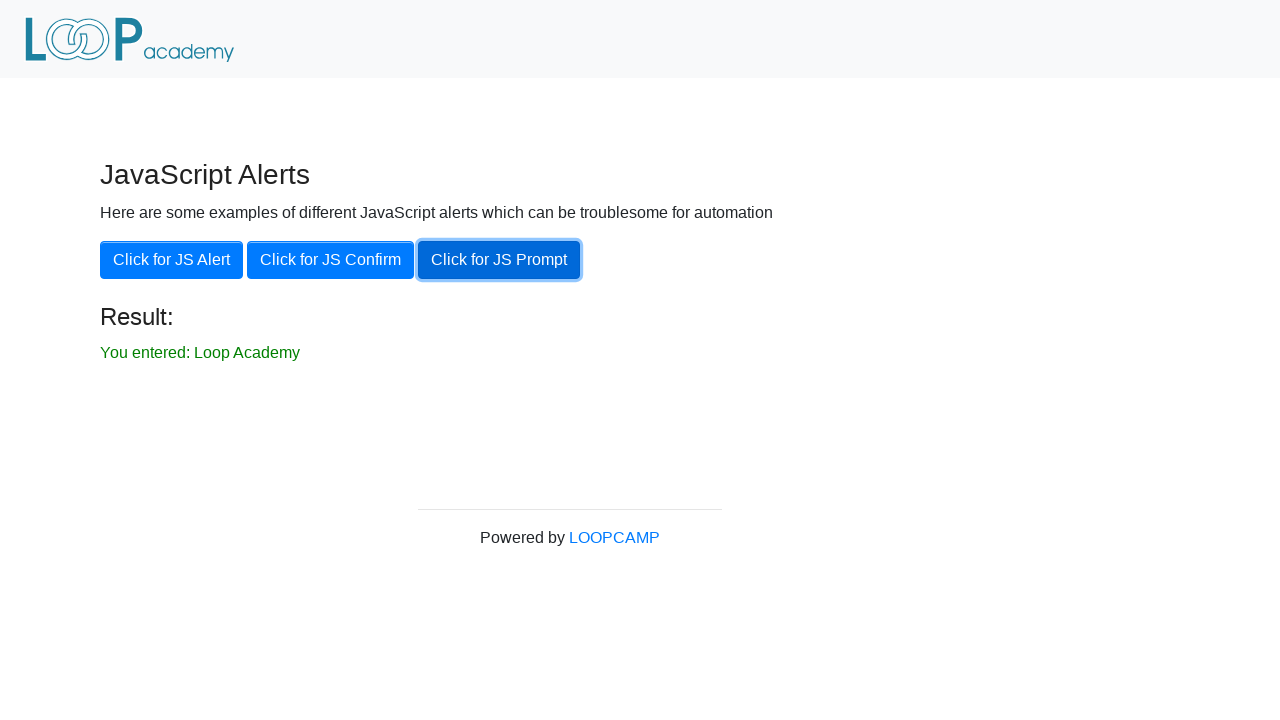